Tests mouse hover functionality by moving the mouse cursor over a blogs menu element

Starting URL: http://omayo.blogspot.com/

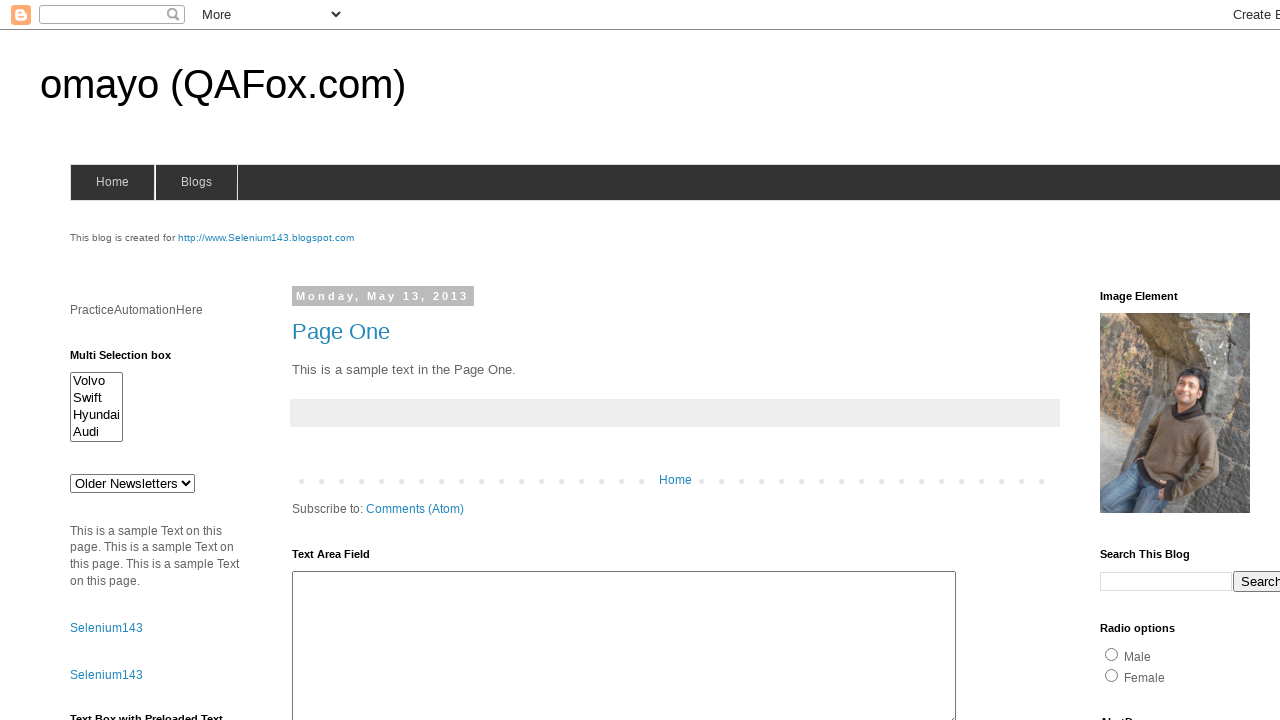

Moved mouse cursor over blogs menu element at (196, 182) on #blogsmenu
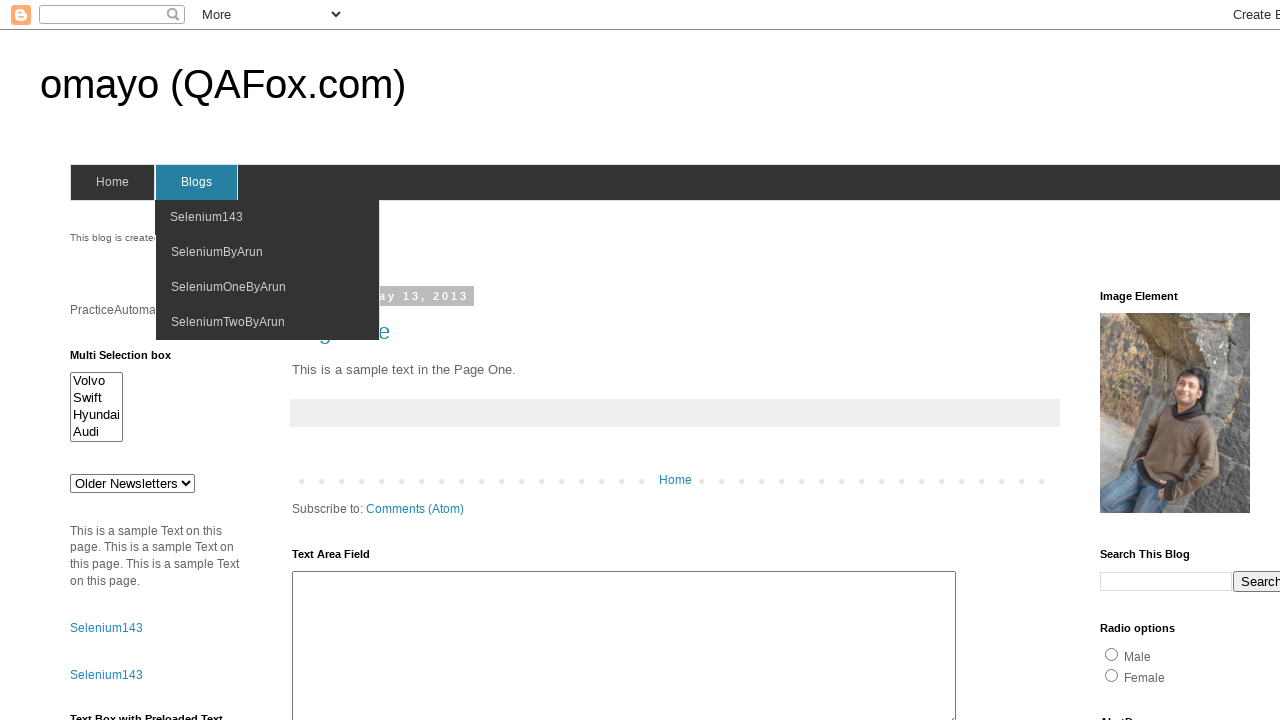

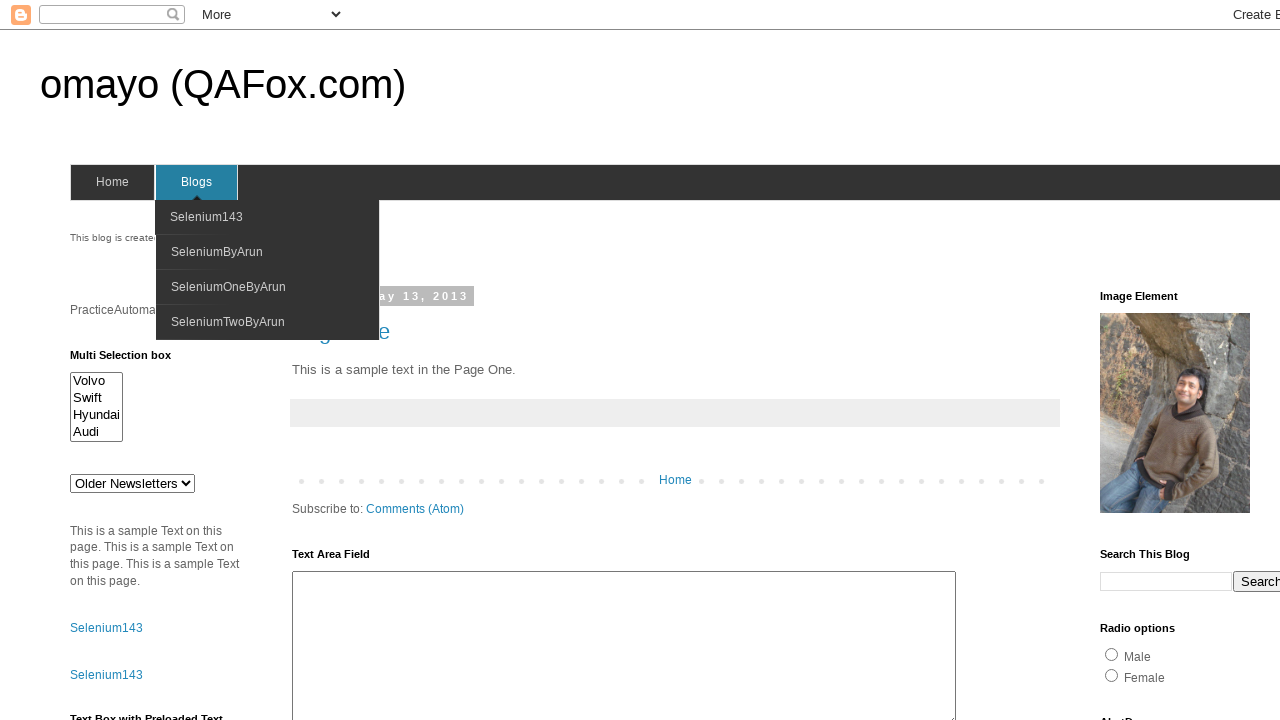